Tests a slow calculator application by setting a delay, performing addition (7 + 8), and verifying the result equals 15

Starting URL: https://bonigarcia.dev/selenium-webdriver-java/slow-calculator.html

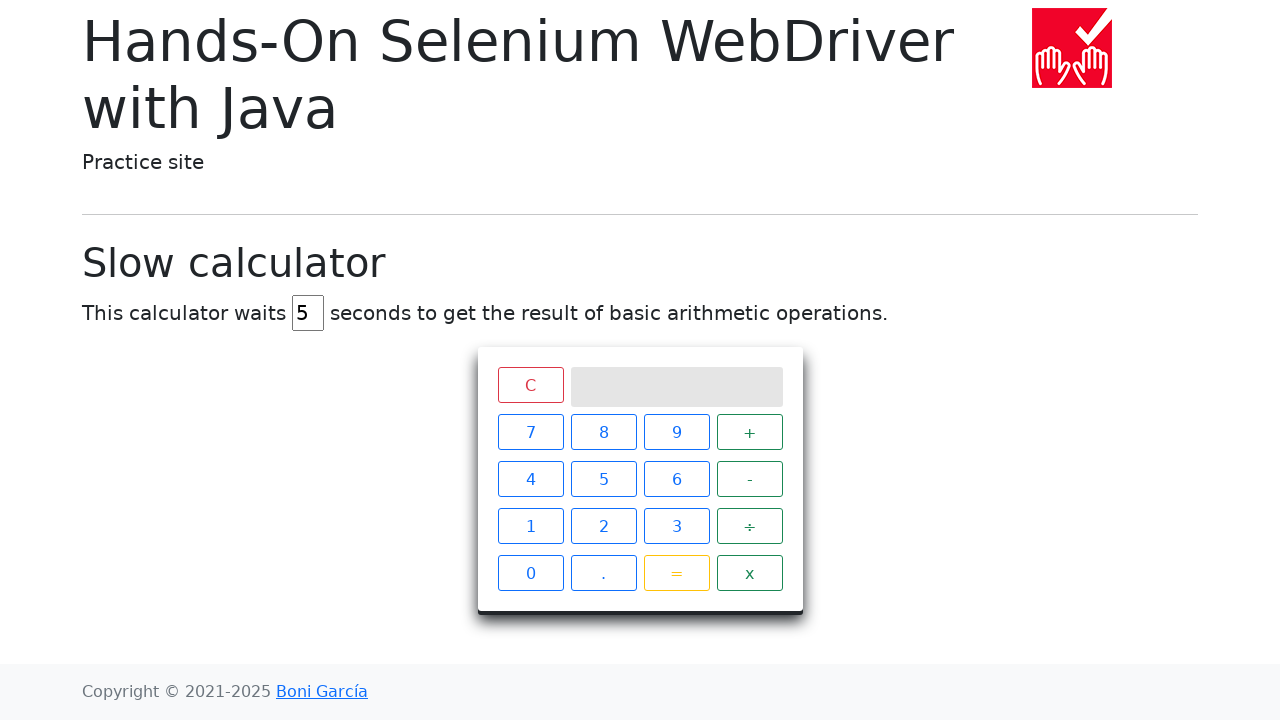

Navigated to slow calculator application
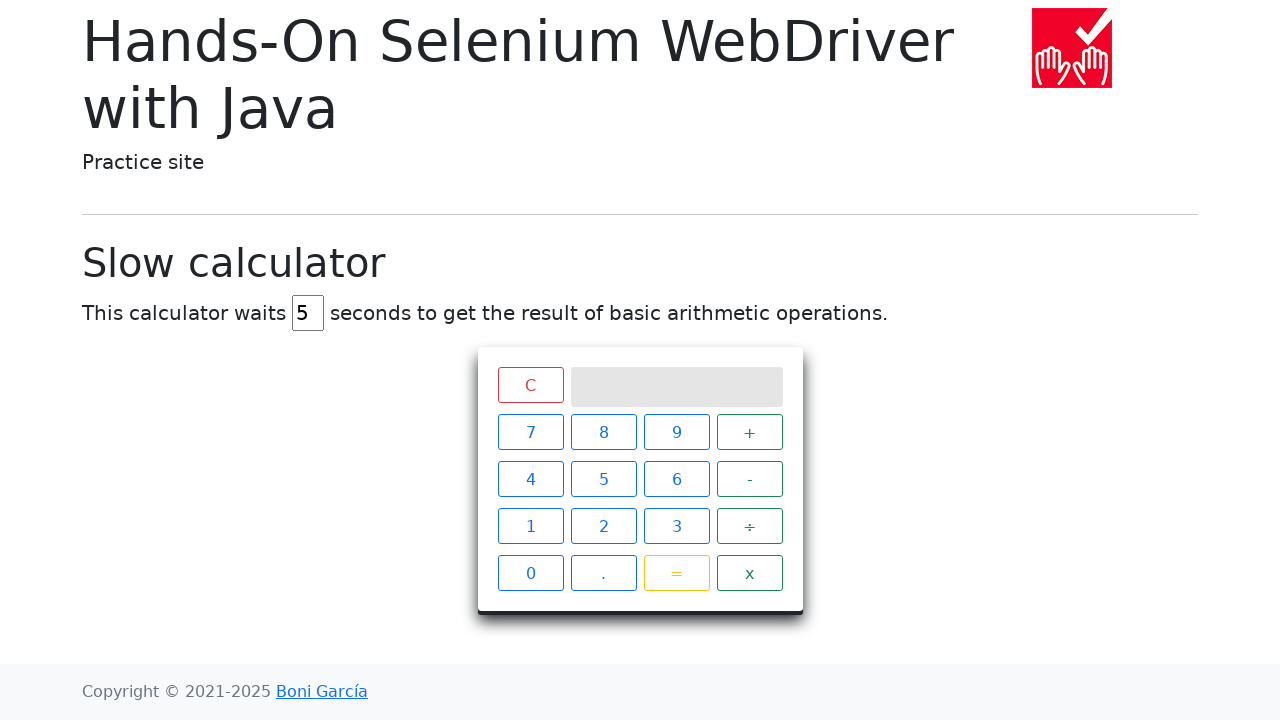

Cleared delay field on #delay
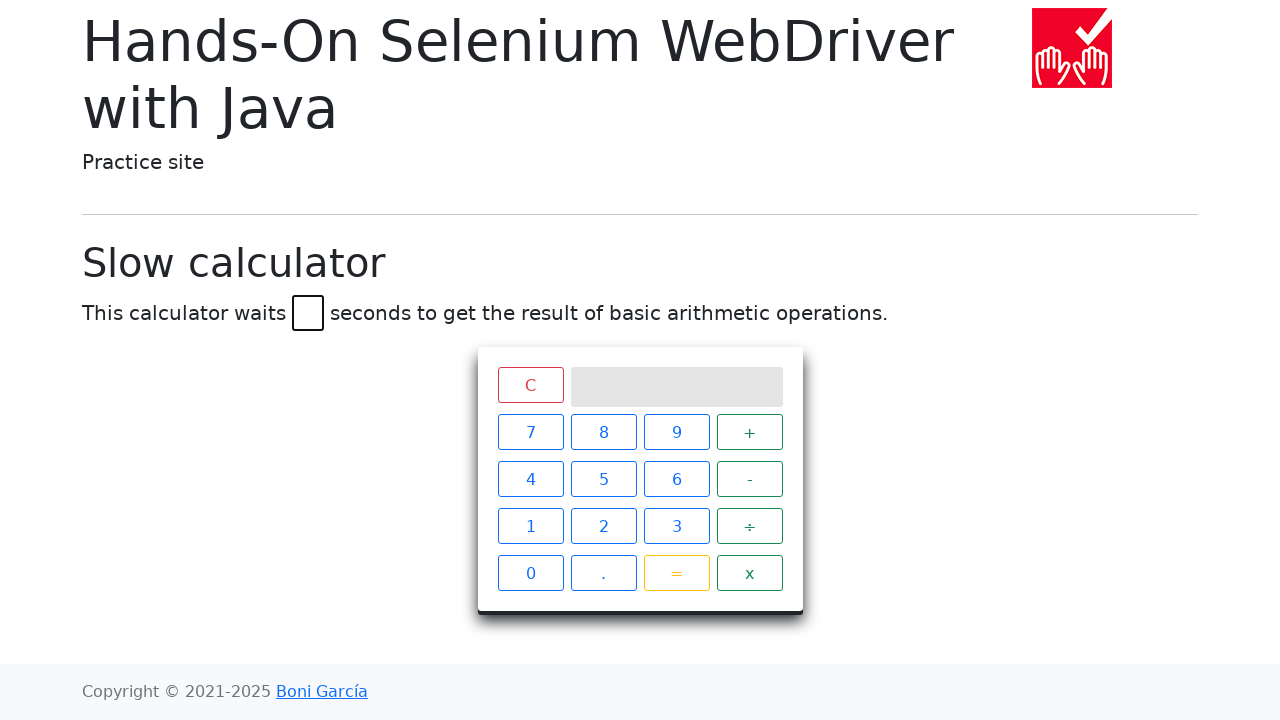

Set delay to 45 seconds on #delay
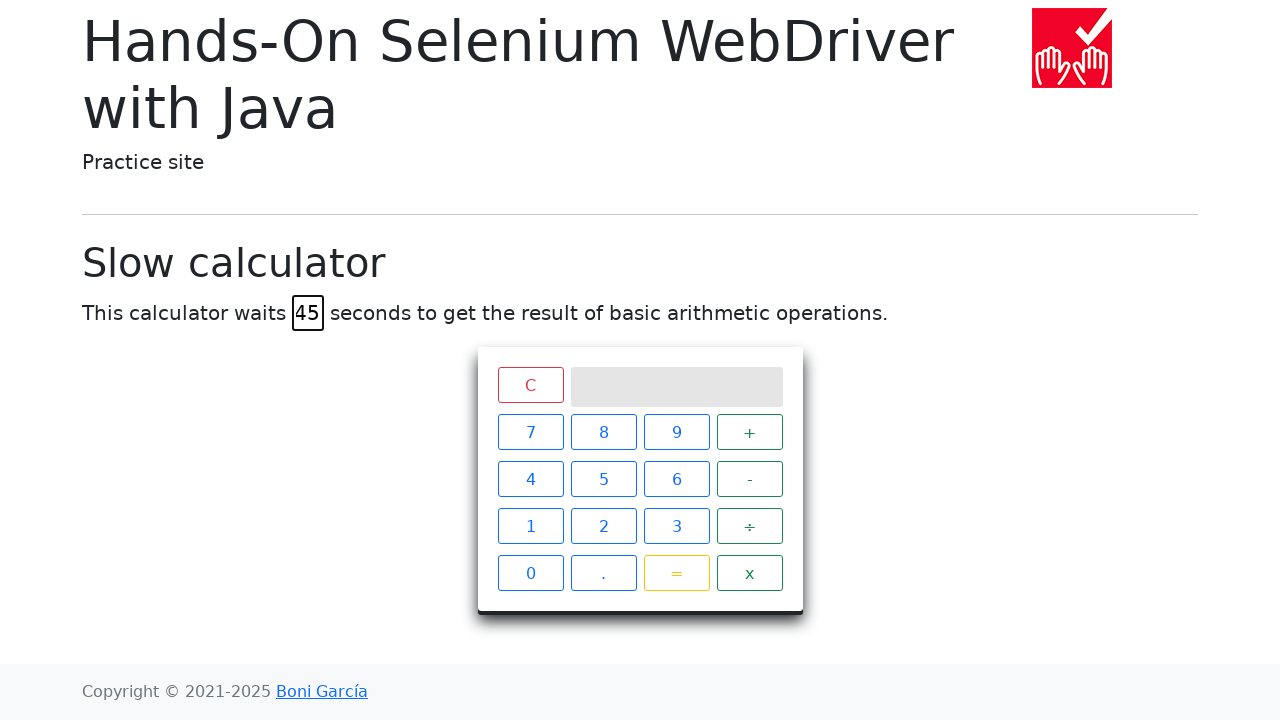

Clicked button 7 at (530, 432) on xpath=//*[contains(text(),'7')]
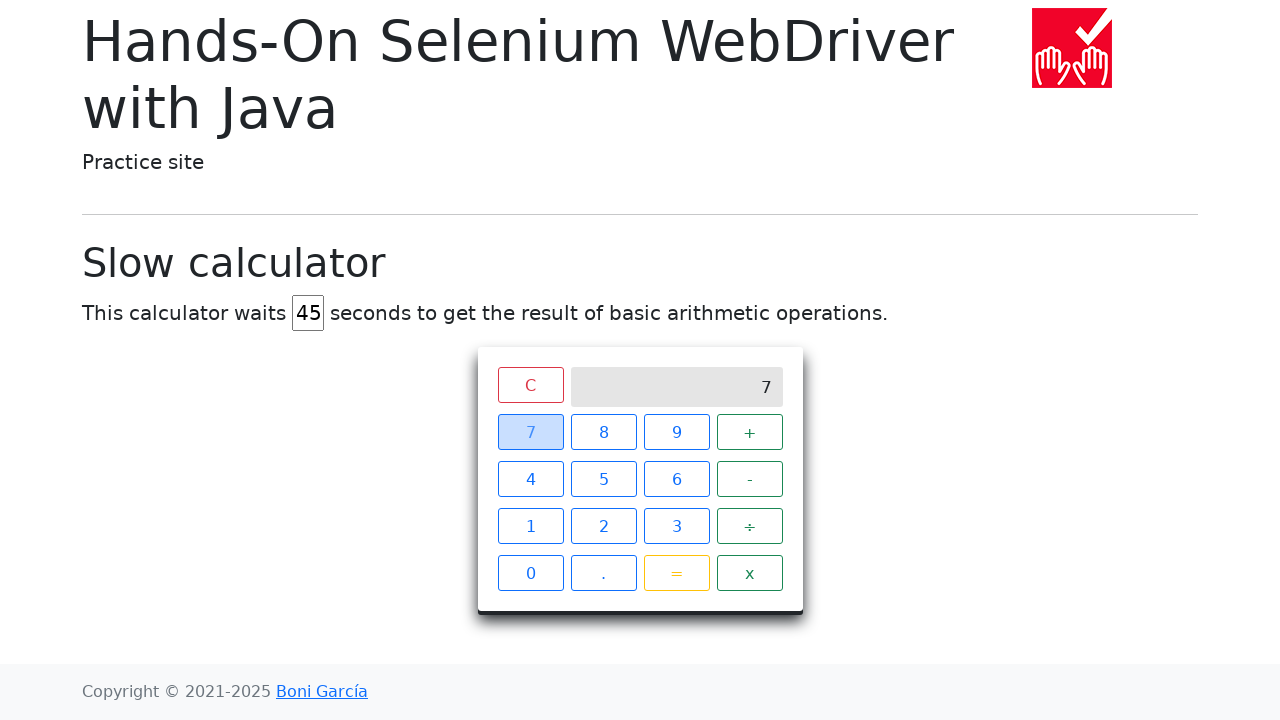

Clicked plus button at (750, 432) on xpath=//*[contains(text(),'+')]
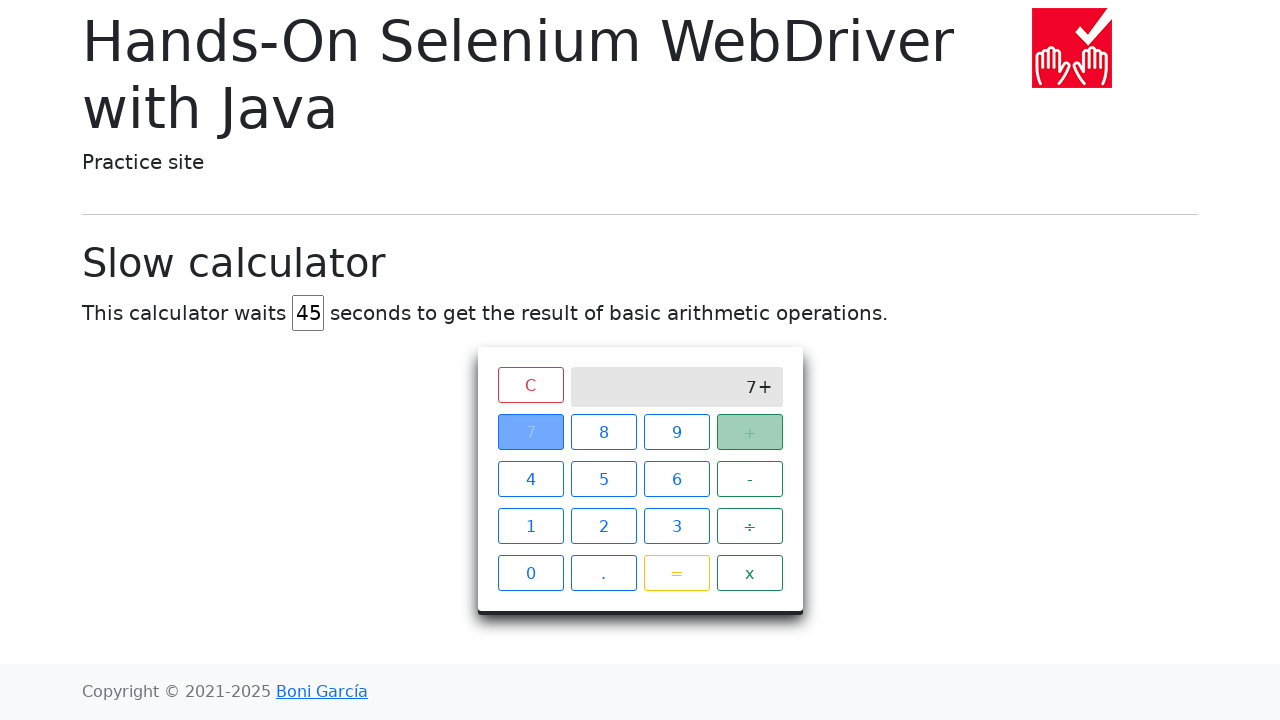

Clicked button 8 at (604, 432) on xpath=//*[contains(text(),'8')]
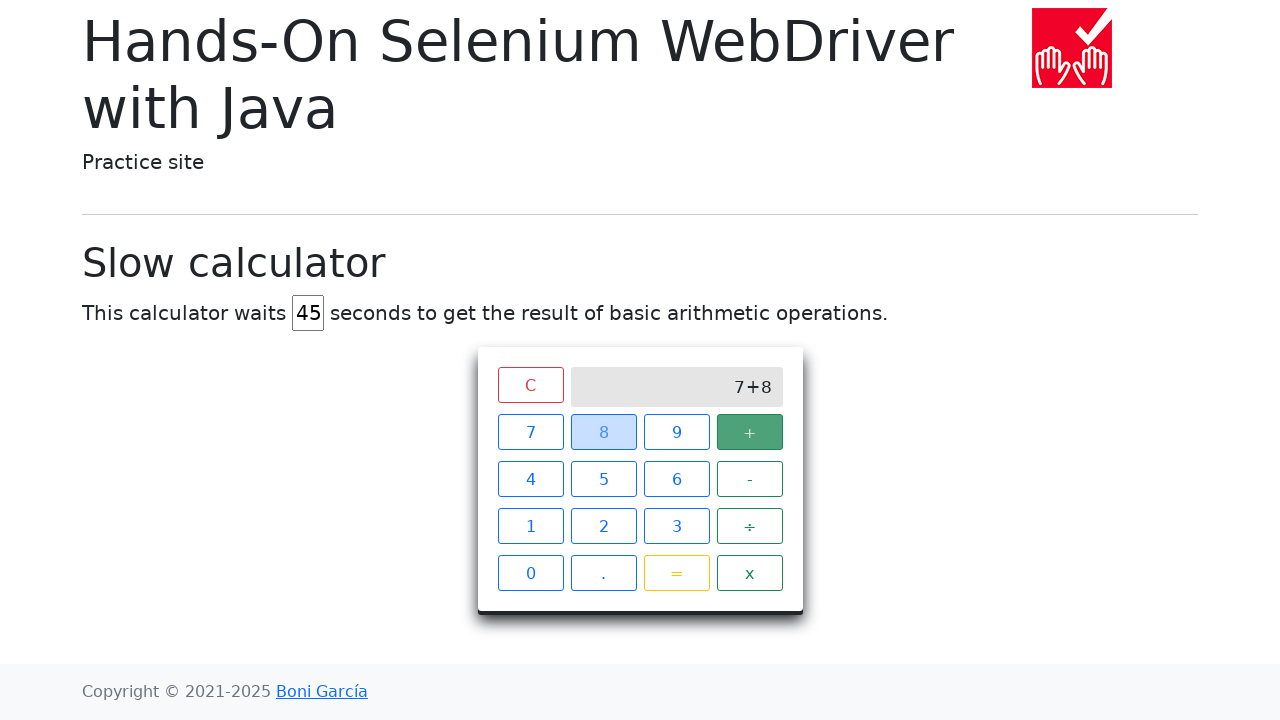

Clicked equals button to calculate 7 + 8 at (676, 573) on xpath=//*[contains(text(),'=')]
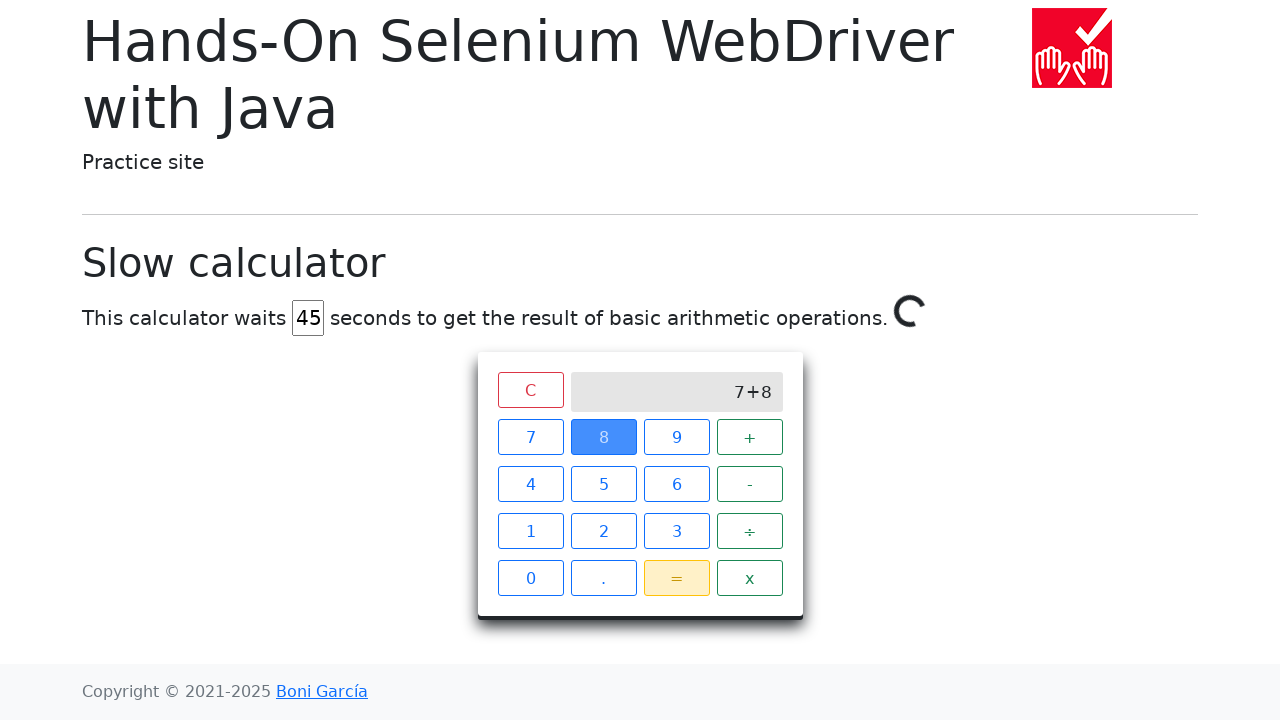

Result '15' appeared on calculator display after 45 second delay
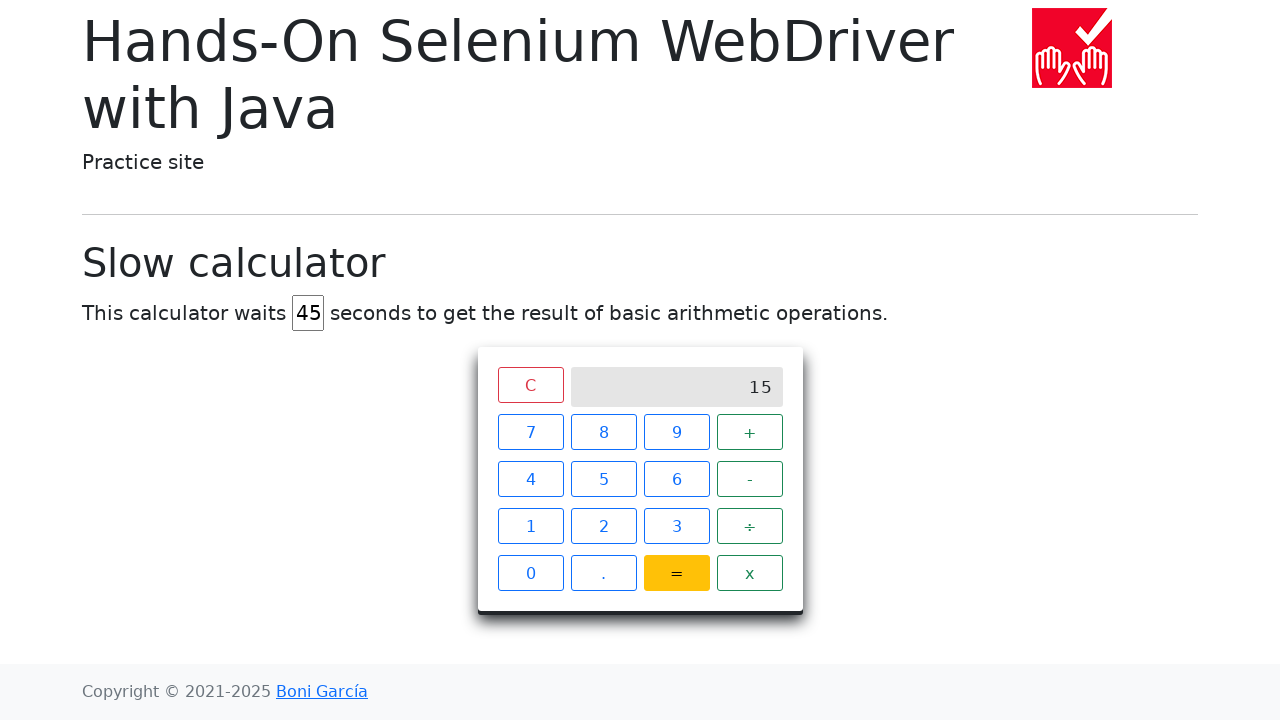

Verified that calculator result equals 15
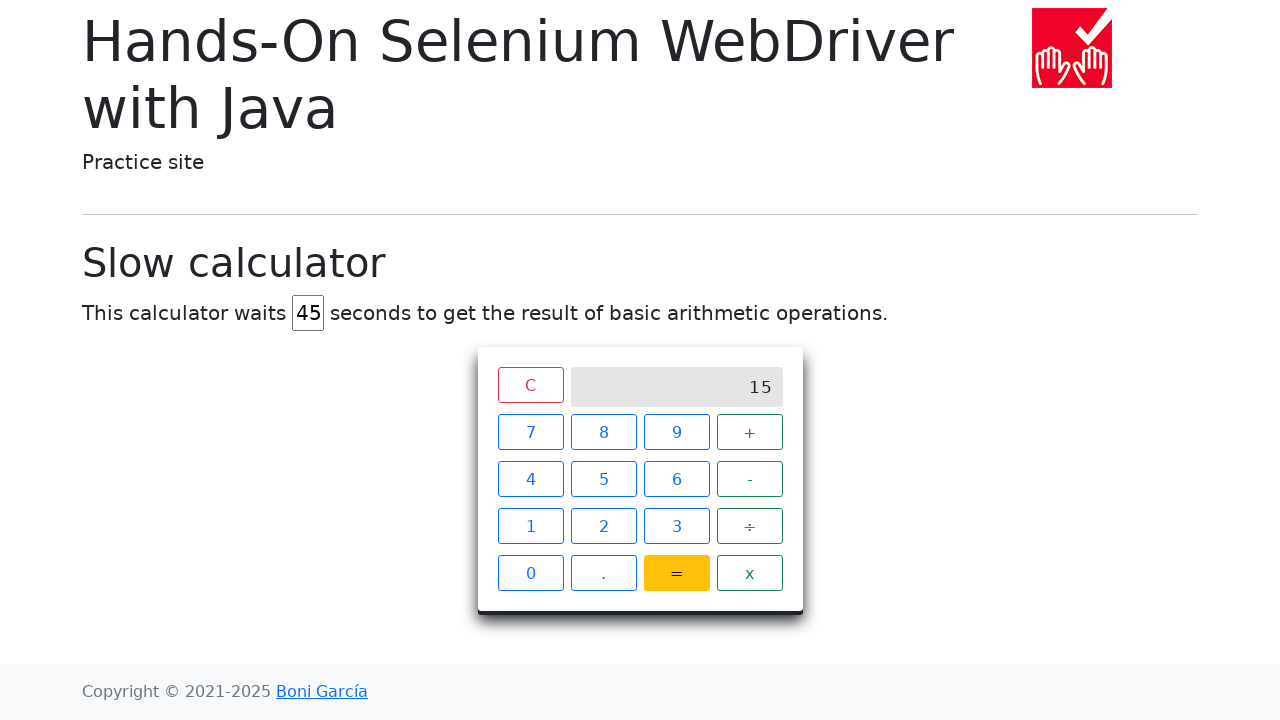

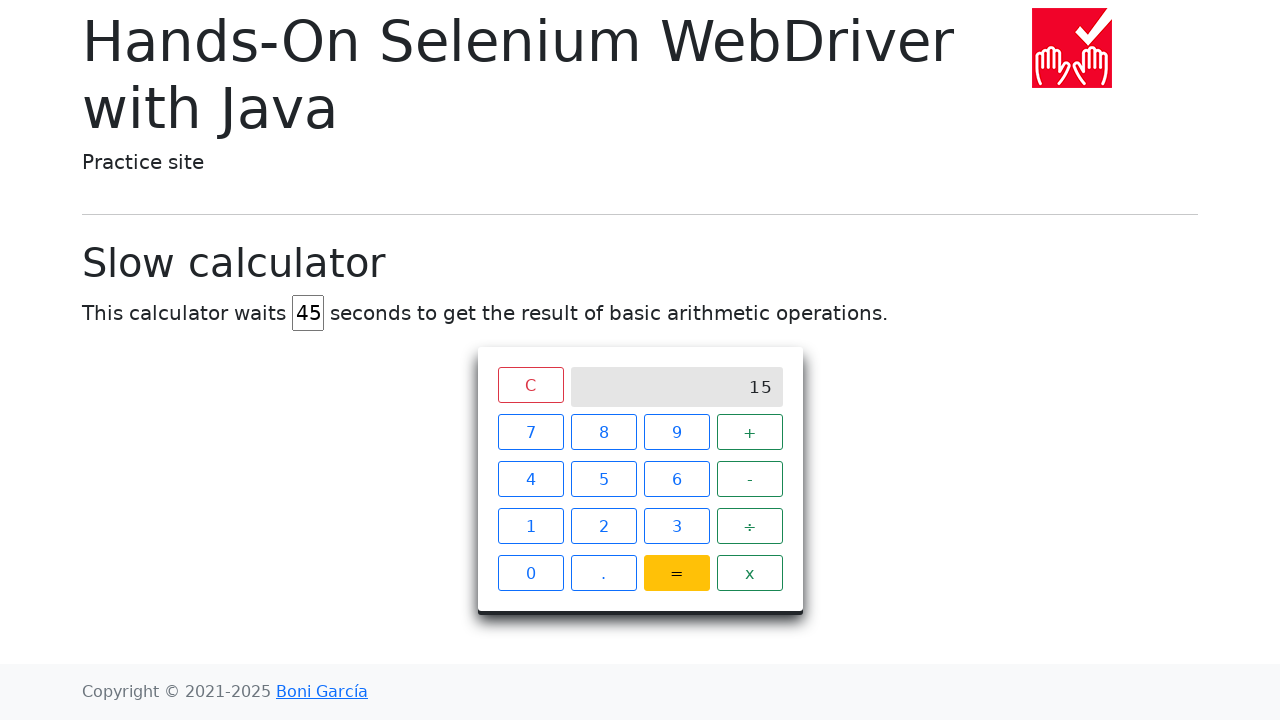